Tests window handling by opening Privacy link in a new window, switching between windows, and navigating to Terms of Service

Starting URL: http://gmail.com

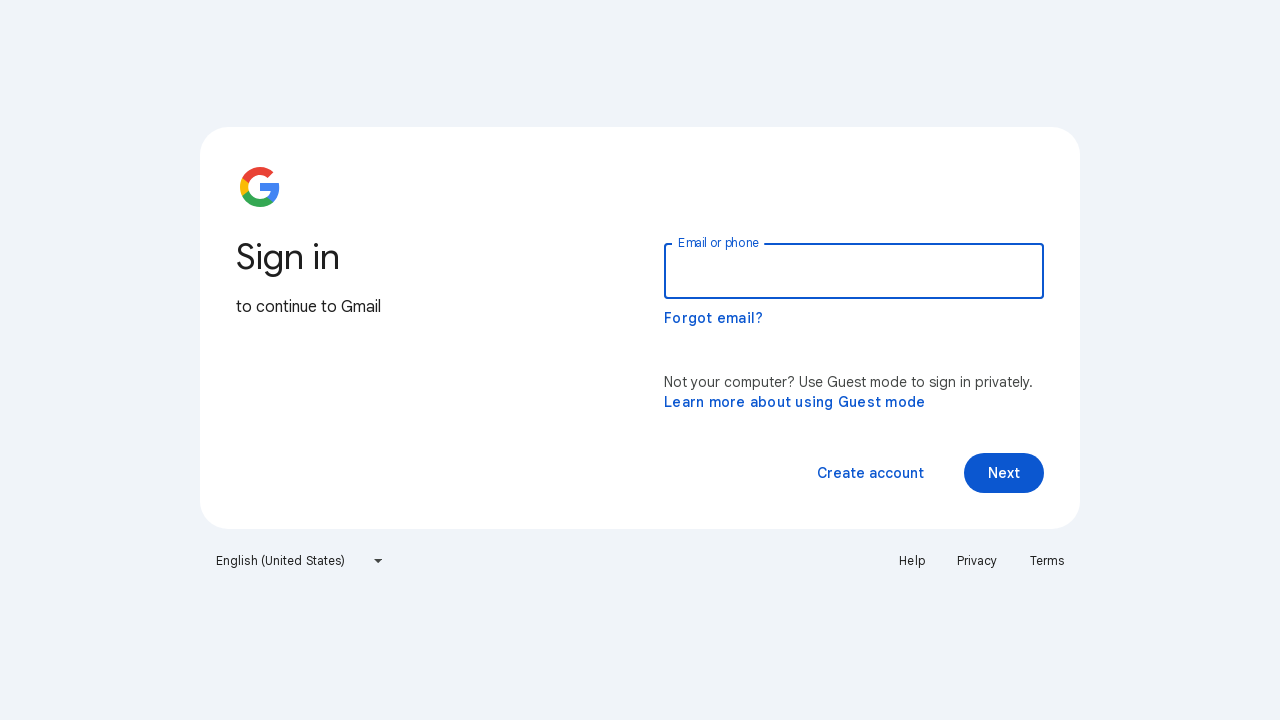

Clicked Privacy link which opened in a new window at (977, 561) on a:has-text('Privacy')
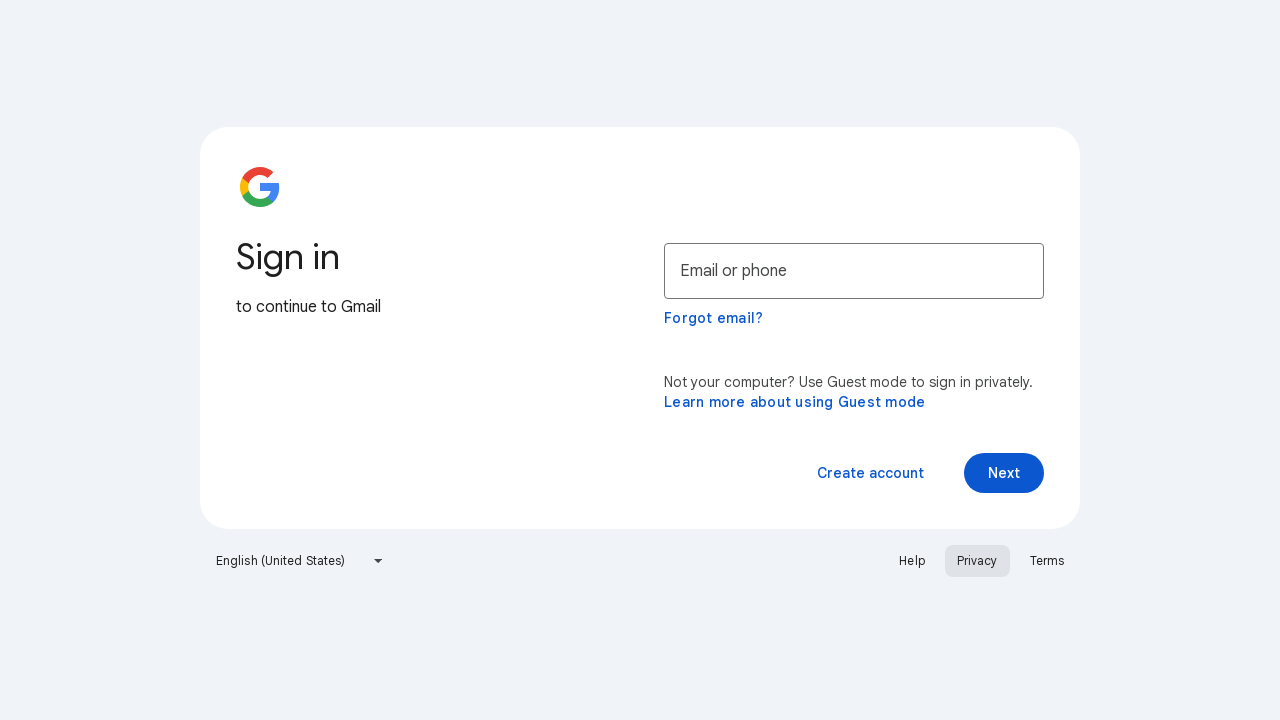

Captured new page object from Privacy window
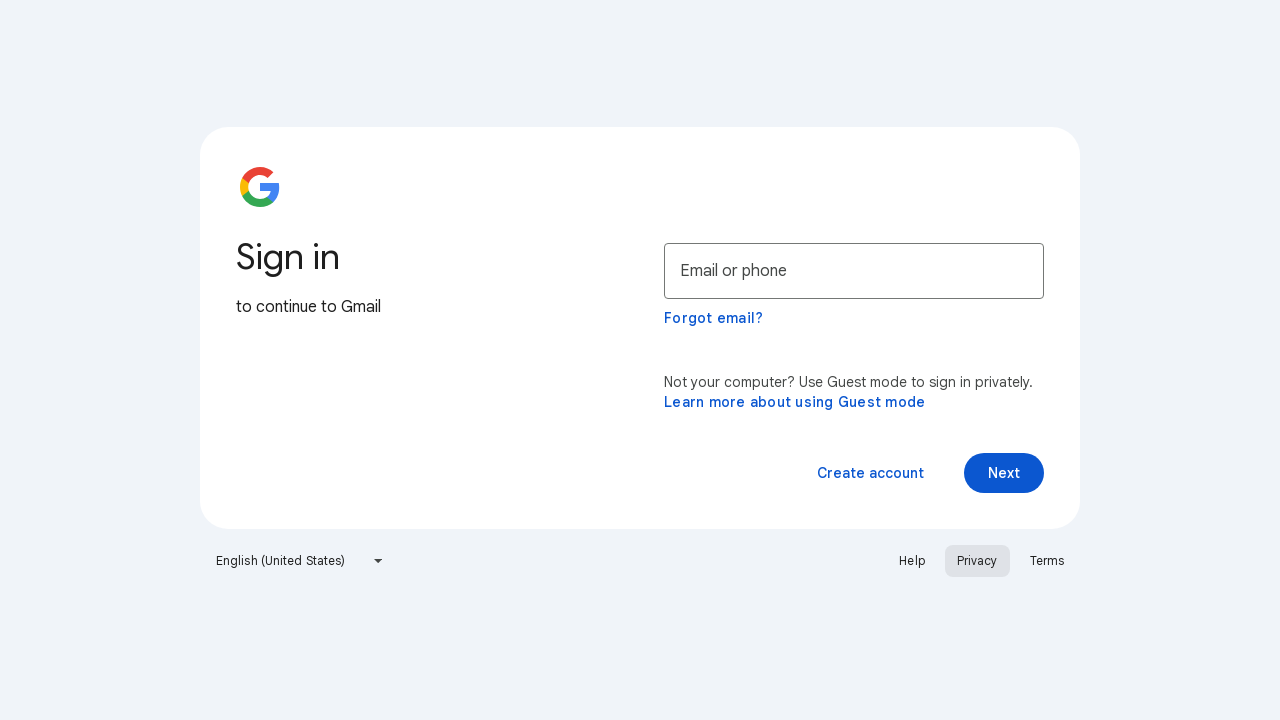

Privacy page loaded
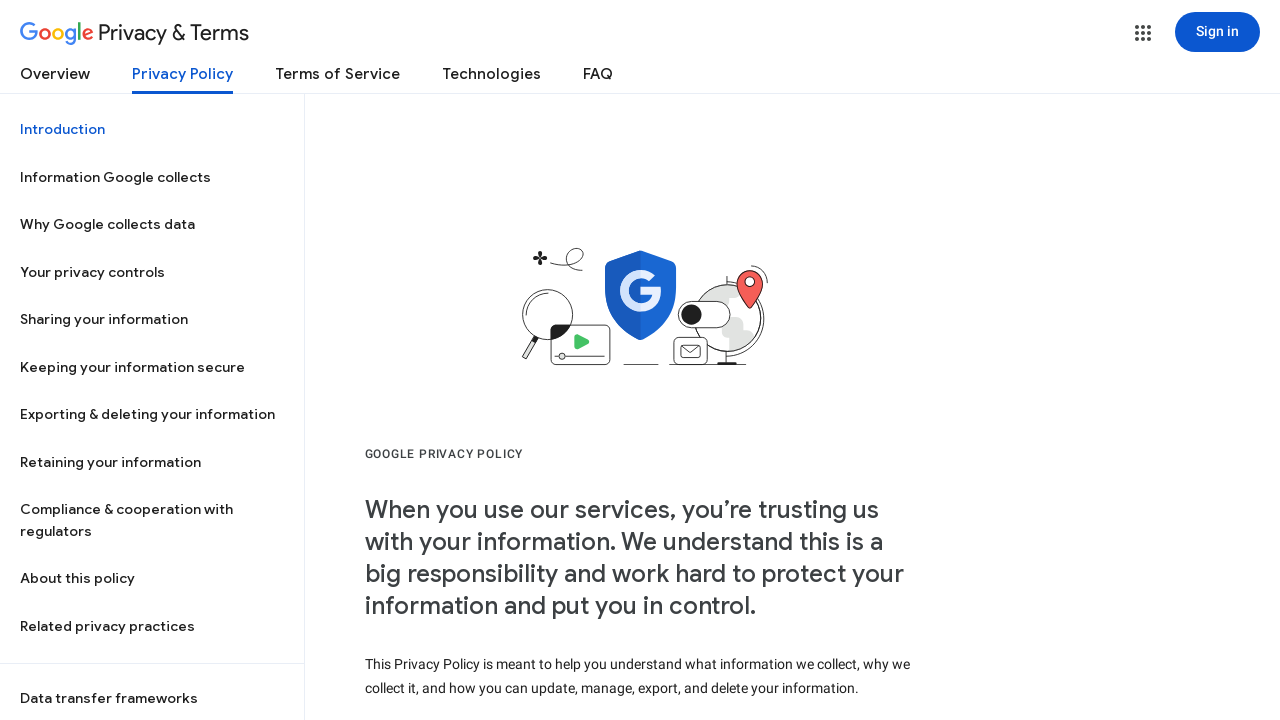

Clicked Terms of Service link on Privacy page at (338, 78) on a:has-text('Terms of Service')
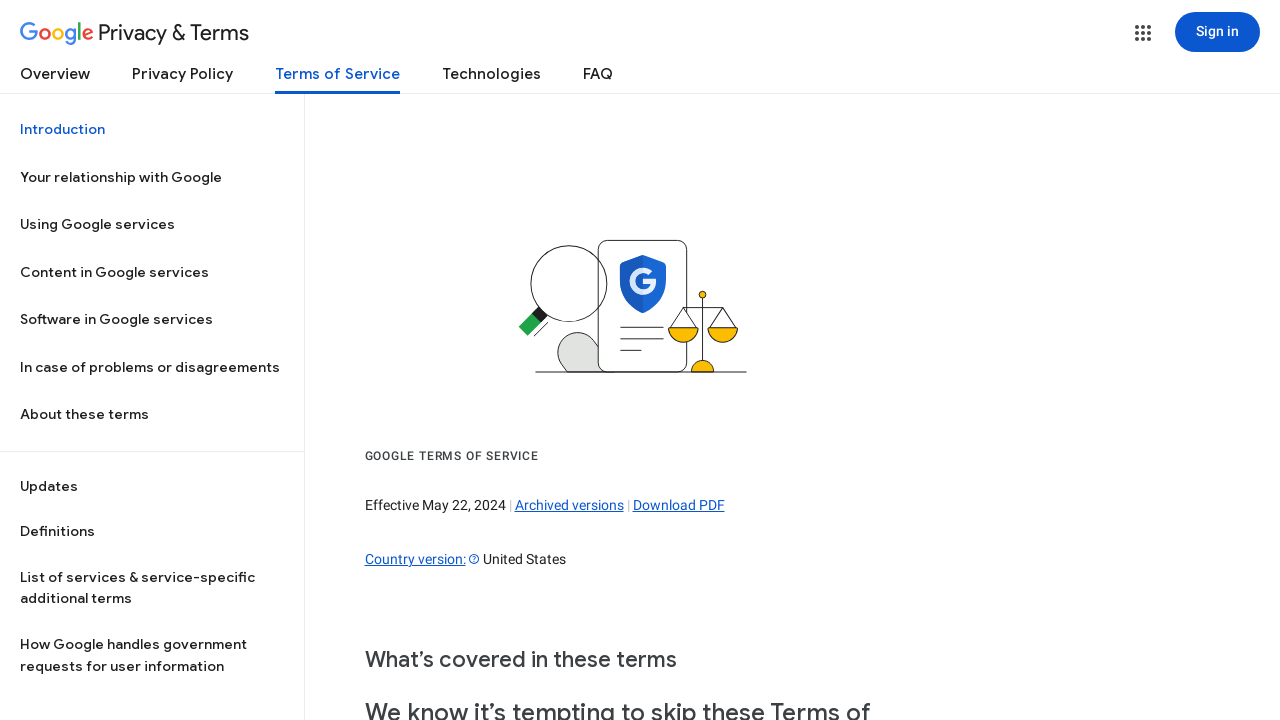

Terms of Service page loaded
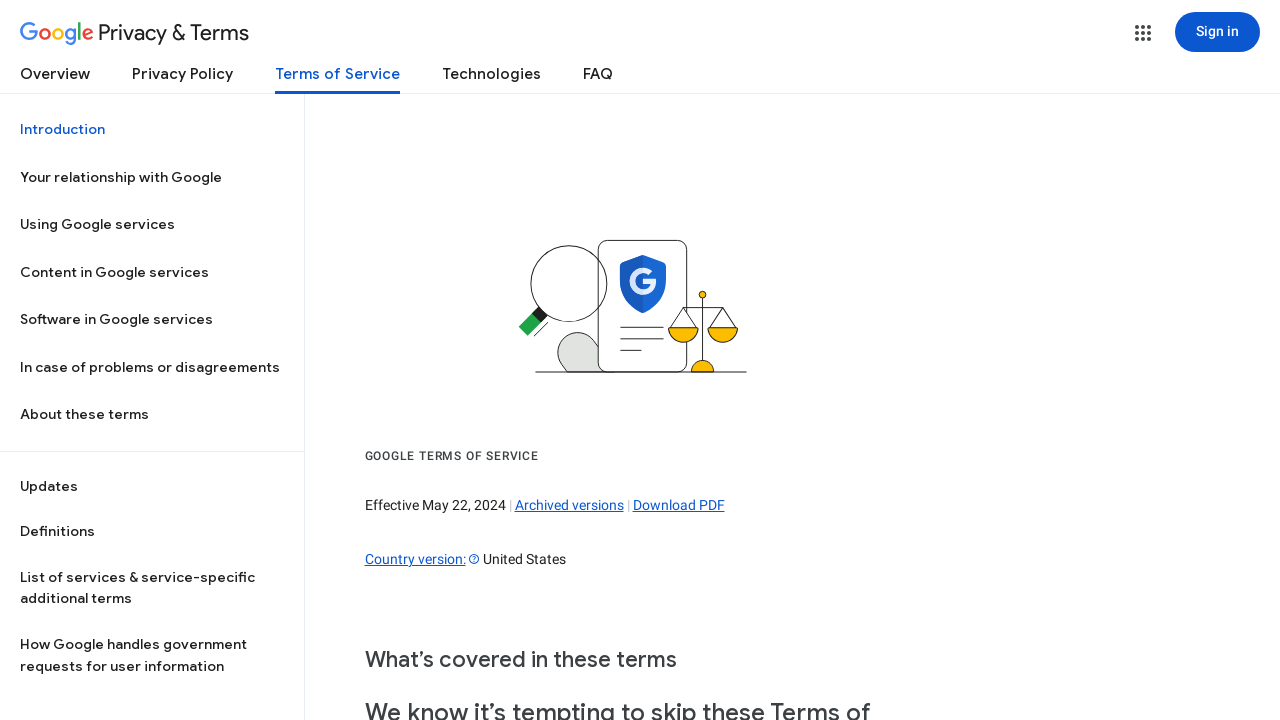

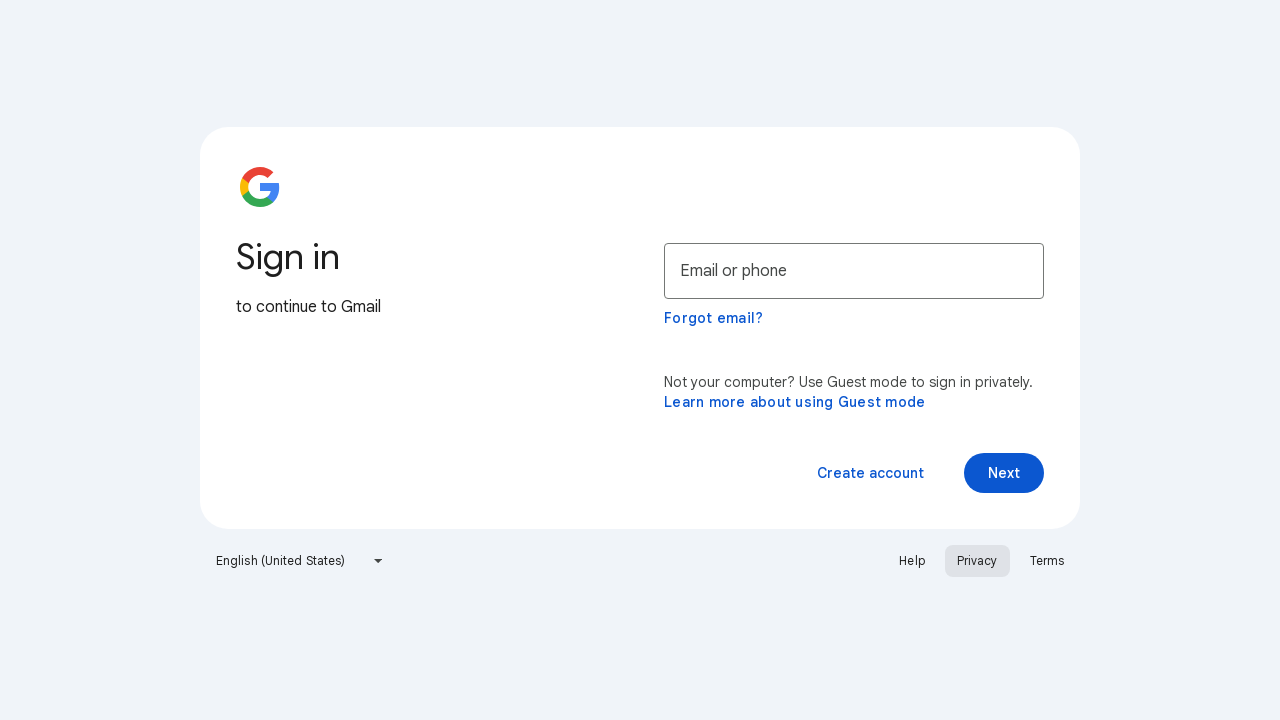